Gets the page title of the OrangeHRM login page

Starting URL: https://opensource-demo.orangehrmlive.com/web/index.php/auth/login

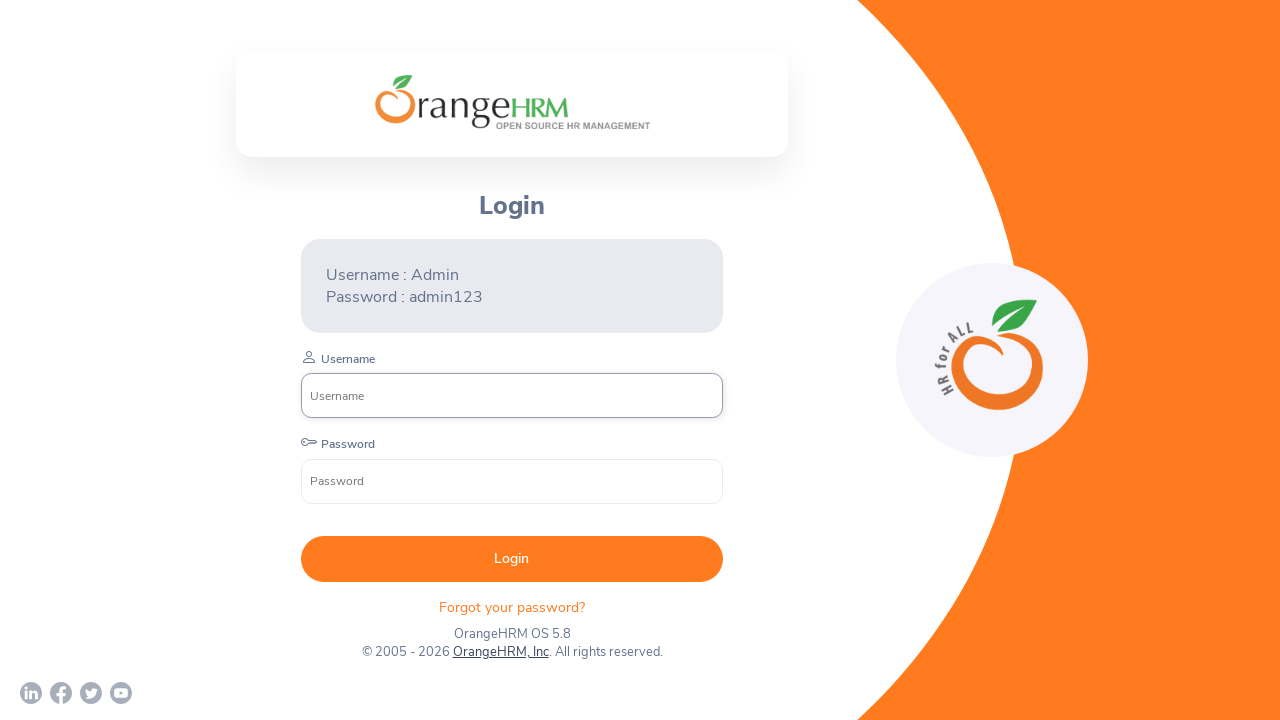

Navigated to OrangeHRM login page
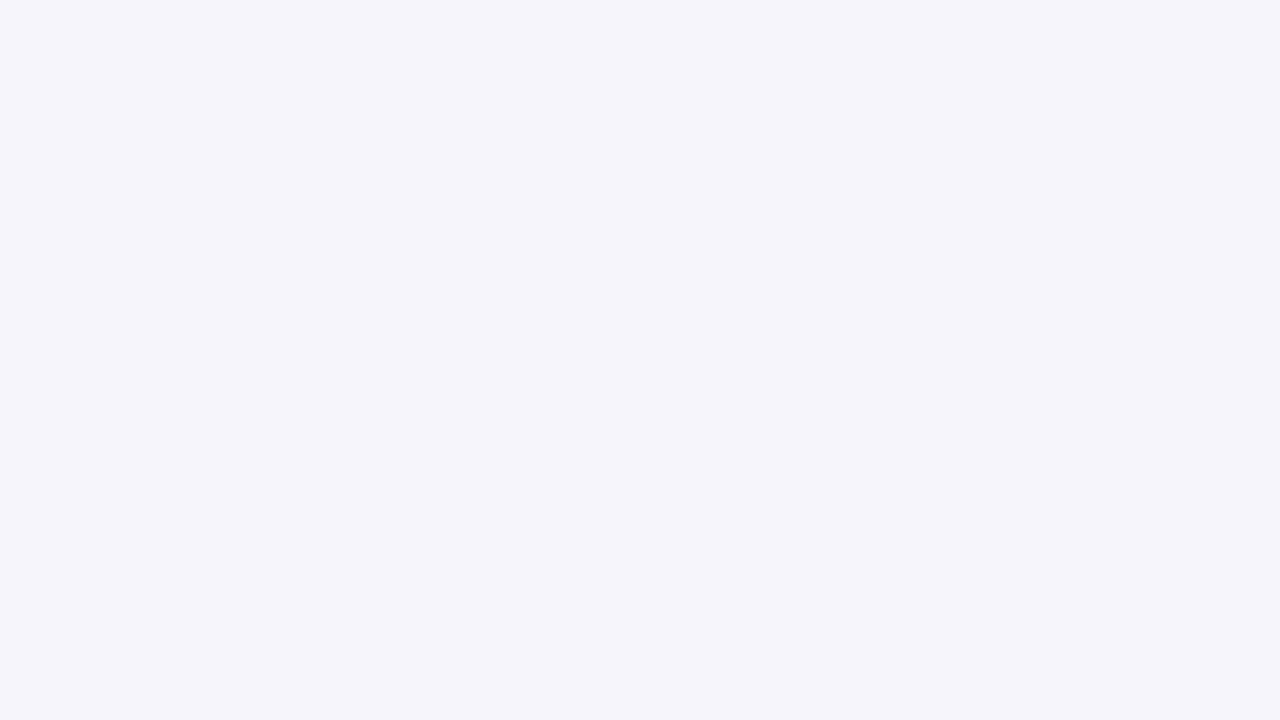

Retrieved page title: OrangeHRM
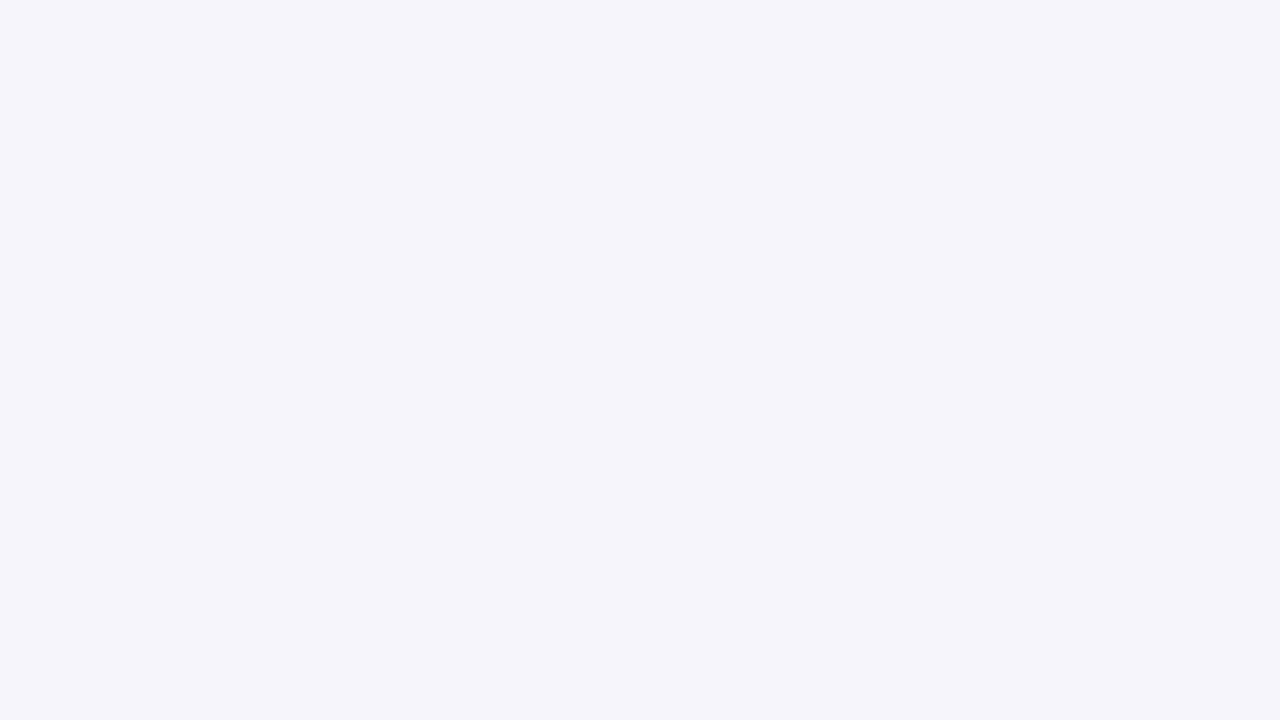

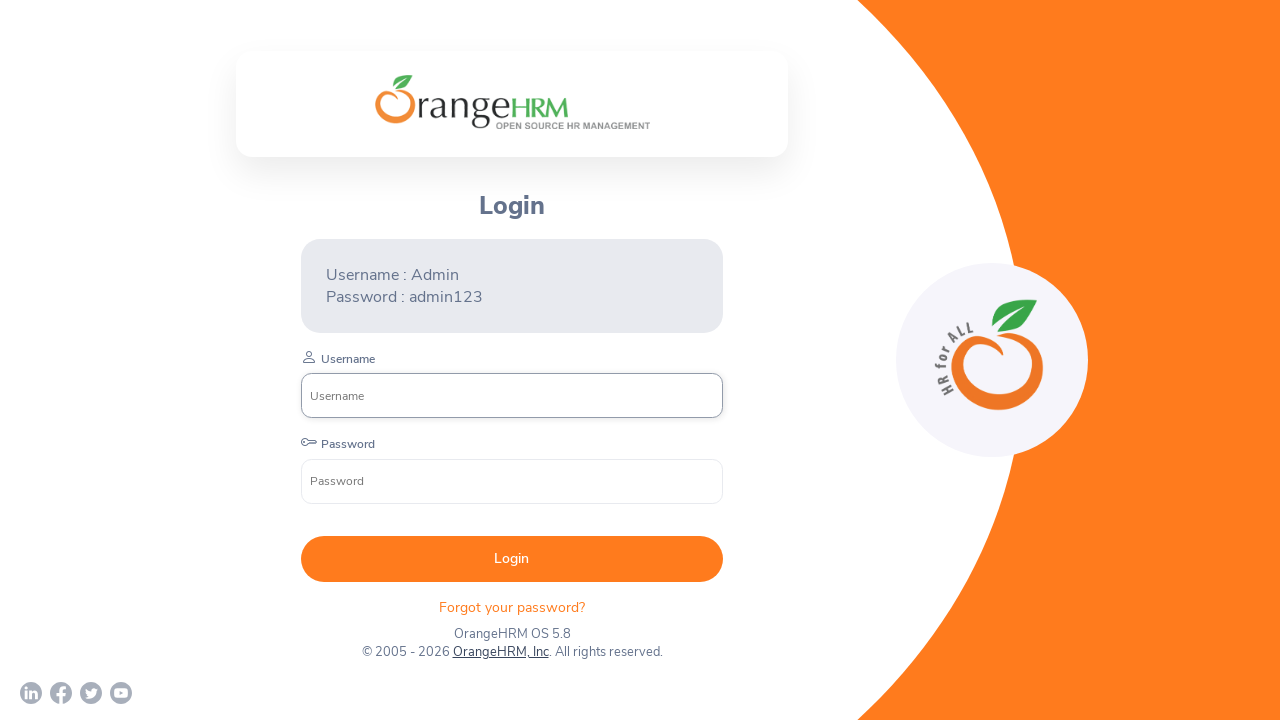